Tests scrolling down the page and filling in name and date fields in a scrollable form

Starting URL: https://formy-project.herokuapp.com

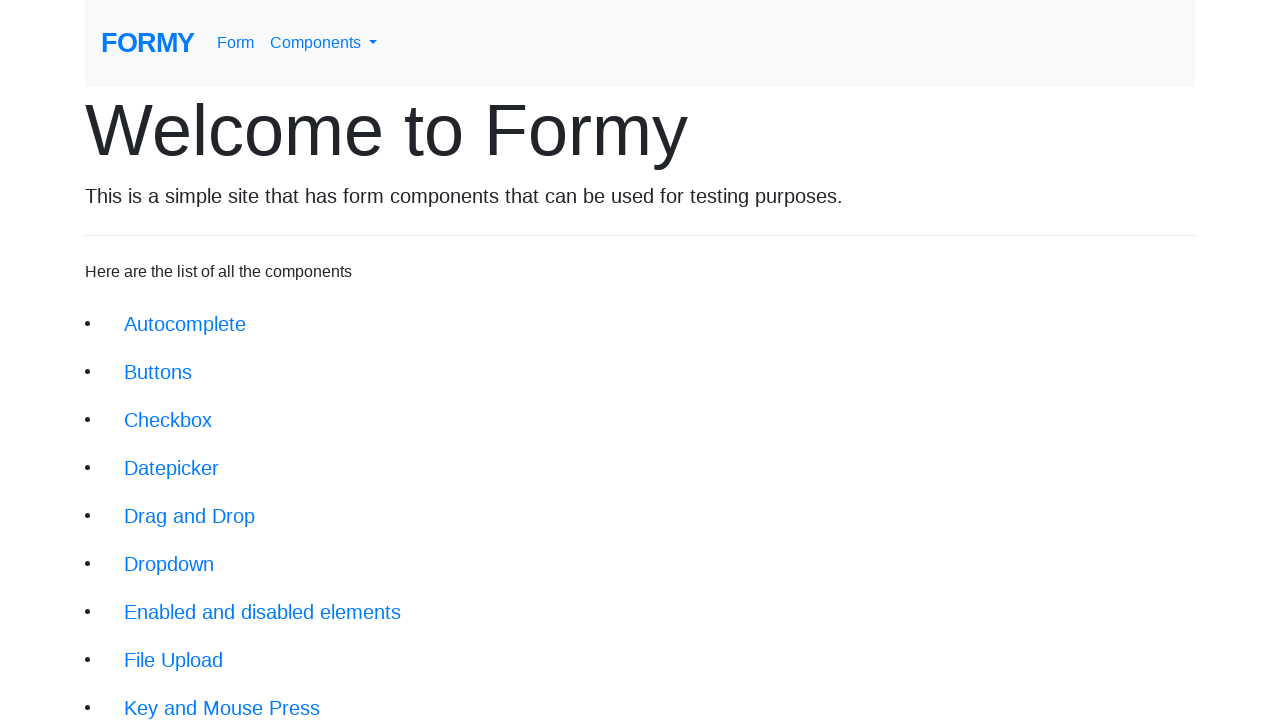

Clicked on scroll link to navigate to scrollable form at (174, 552) on xpath=//a[@class='btn btn-lg' and @href='/scroll']
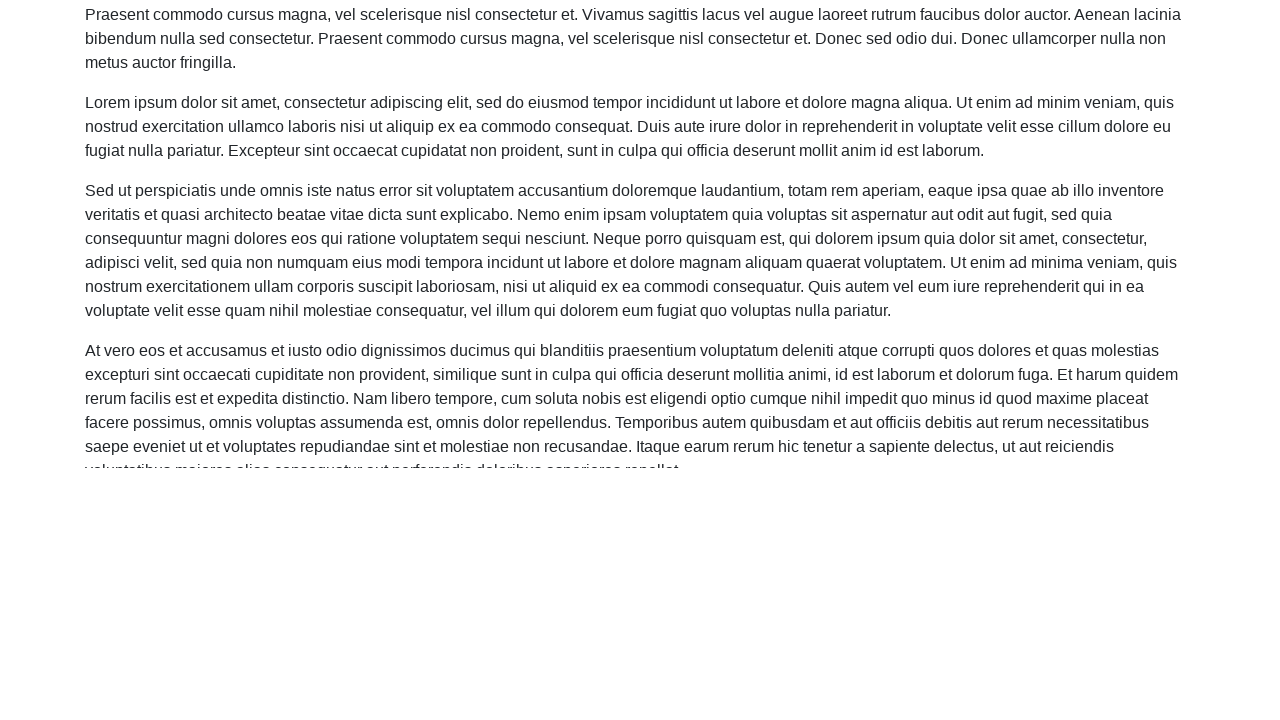

Located full name input field
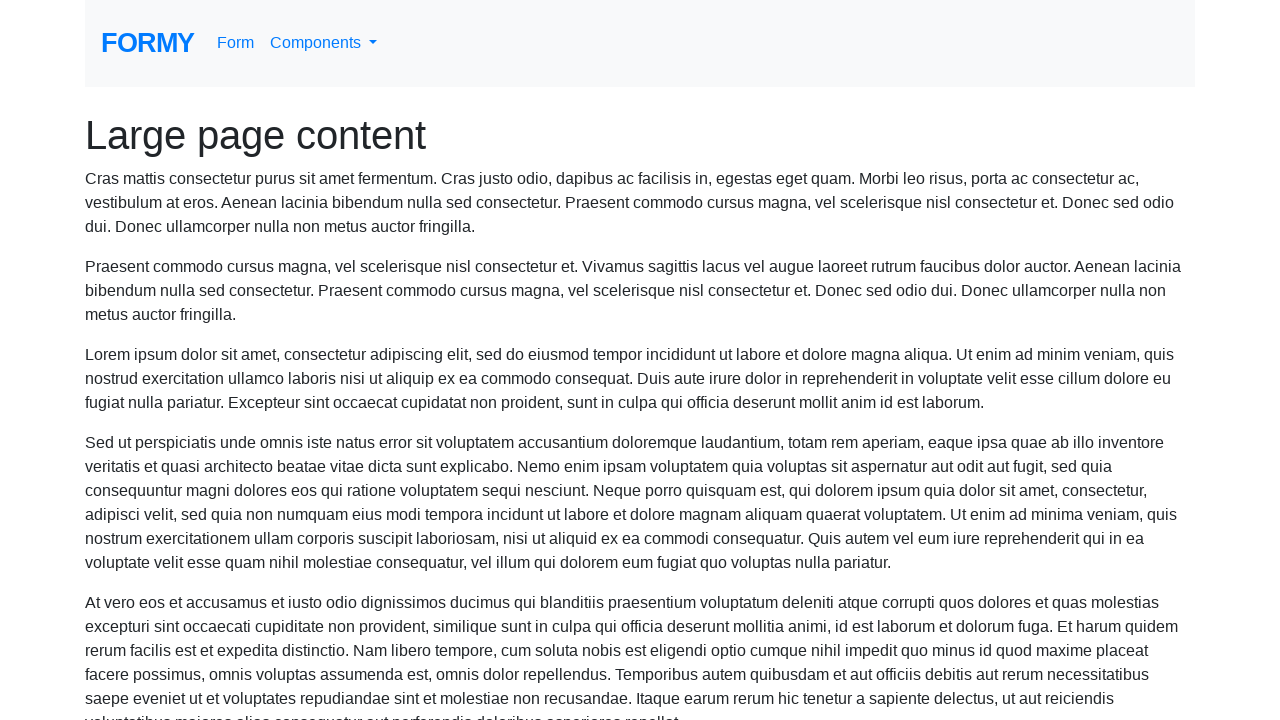

Scrolled full name input field into view
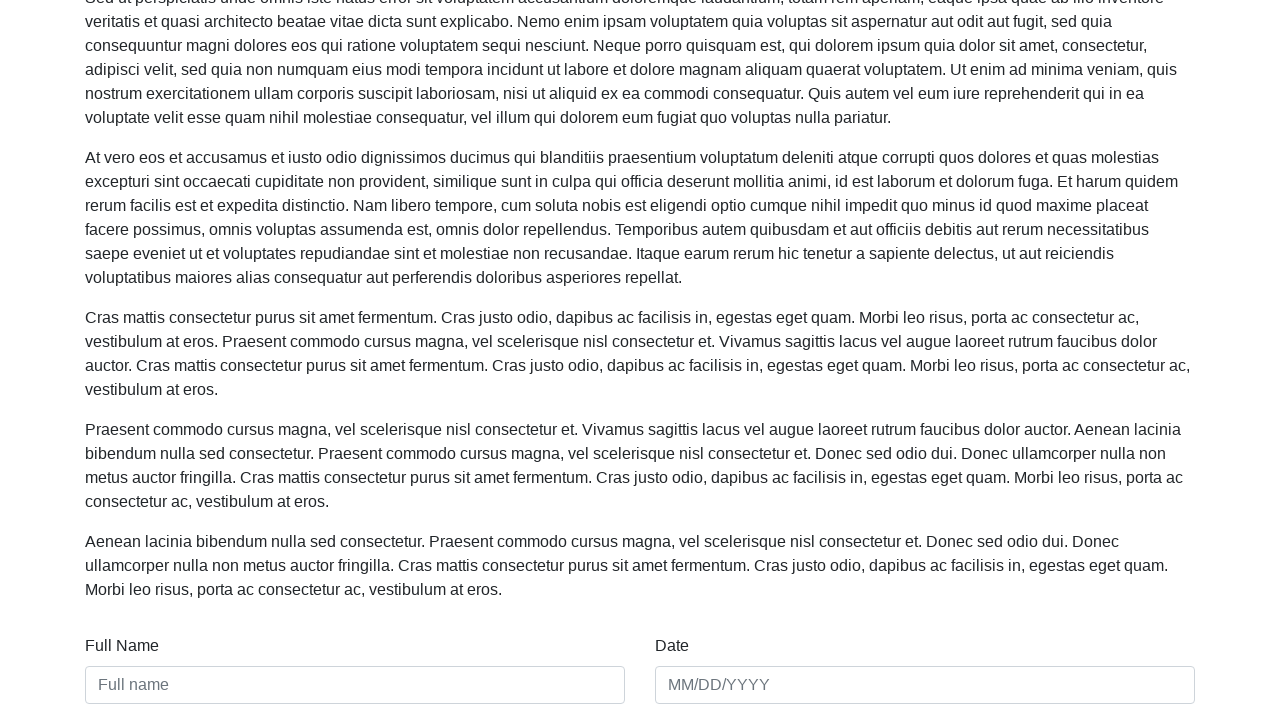

Filled full name input with 'Don Sanches' on xpath=//input[@placeholder='Full name']
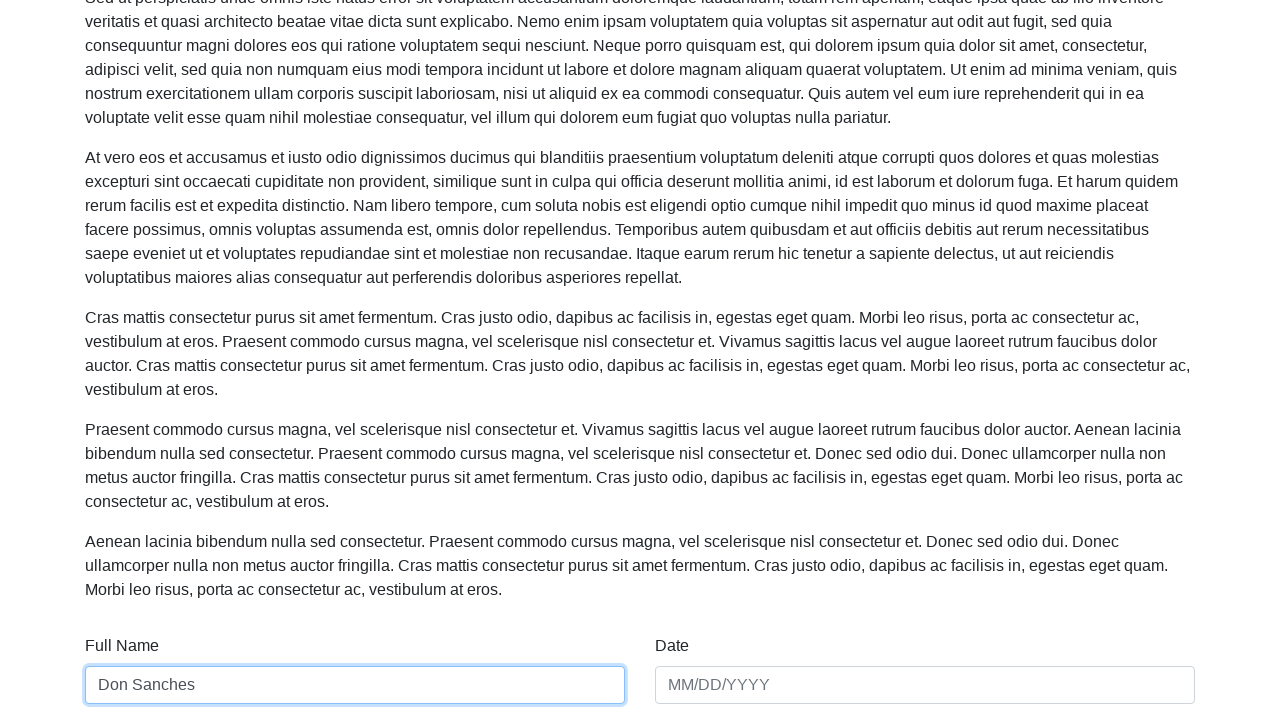

Filled date field with '11/07/2022' on //input[@placeholder='MM/DD/YYYY']
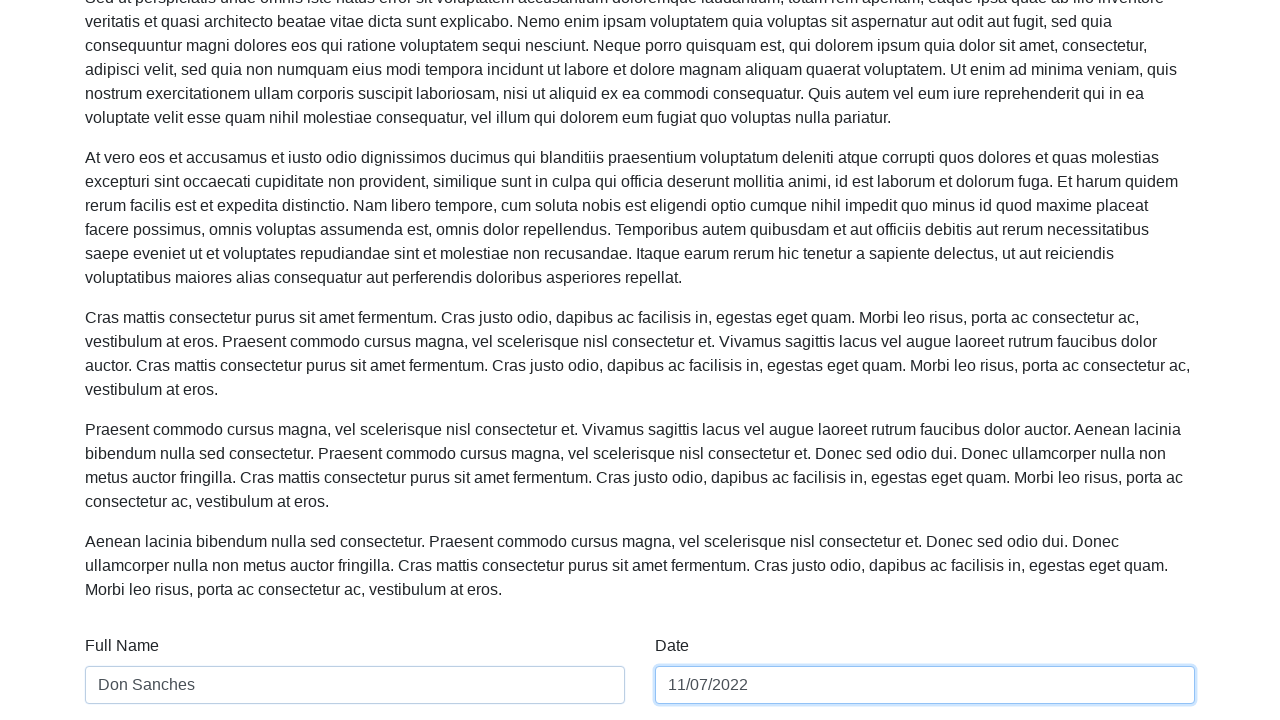

Verified full name field contains 'Don Sanches'
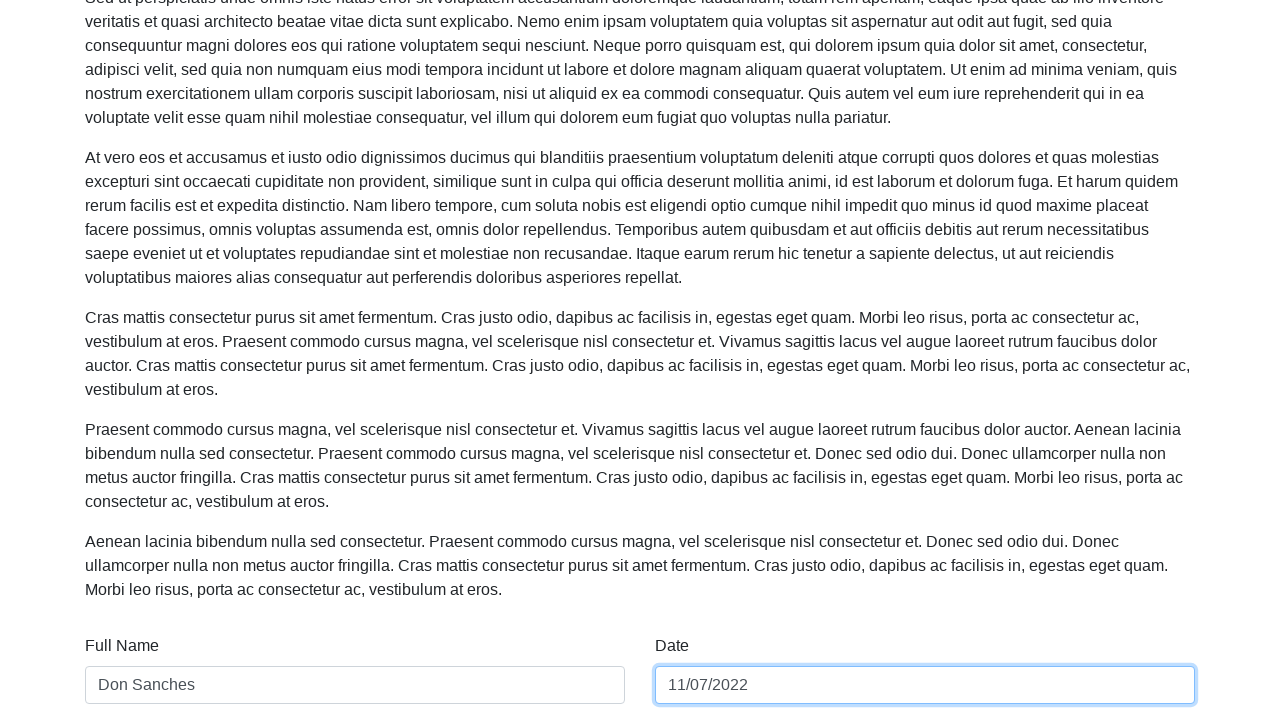

Verified date field contains '11/07/2022'
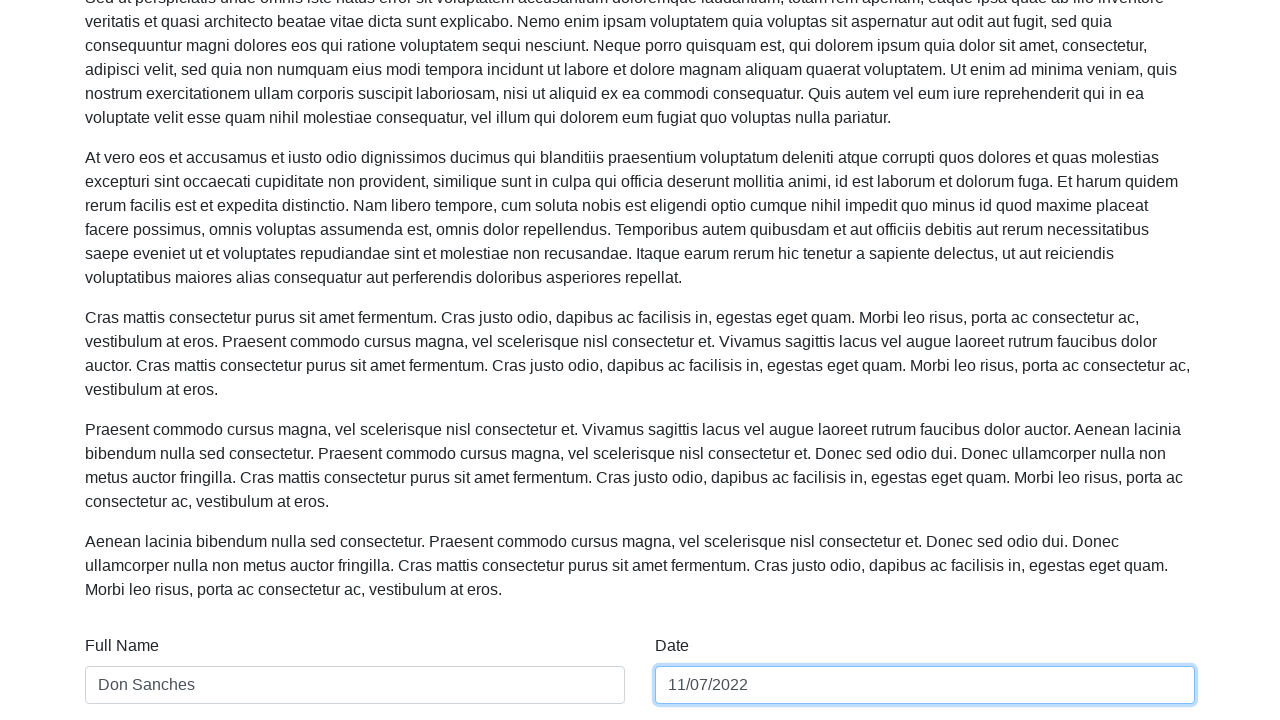

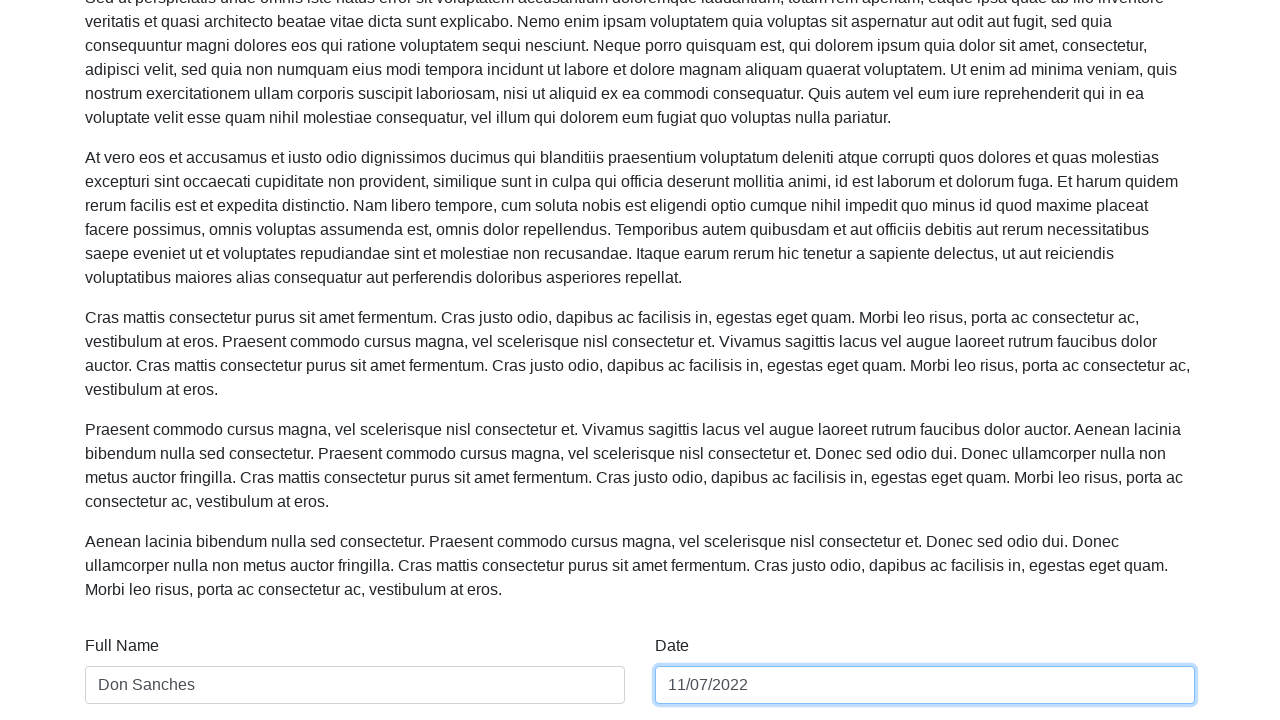